Tests Salesforce login form by entering invalid credentials and verifying error message display

Starting URL: http://login.salesforce.com

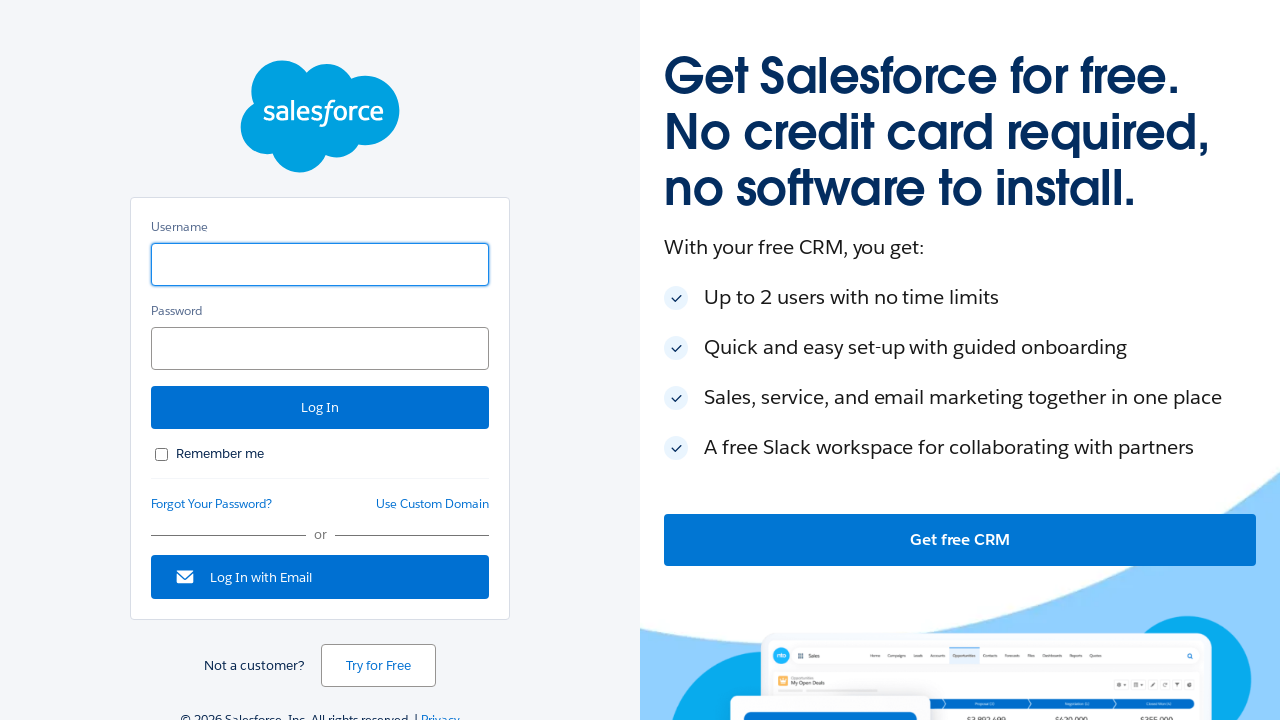

Filled email field with invalid username 'UsernameEntered' using xpath selector on //input[@type='email']
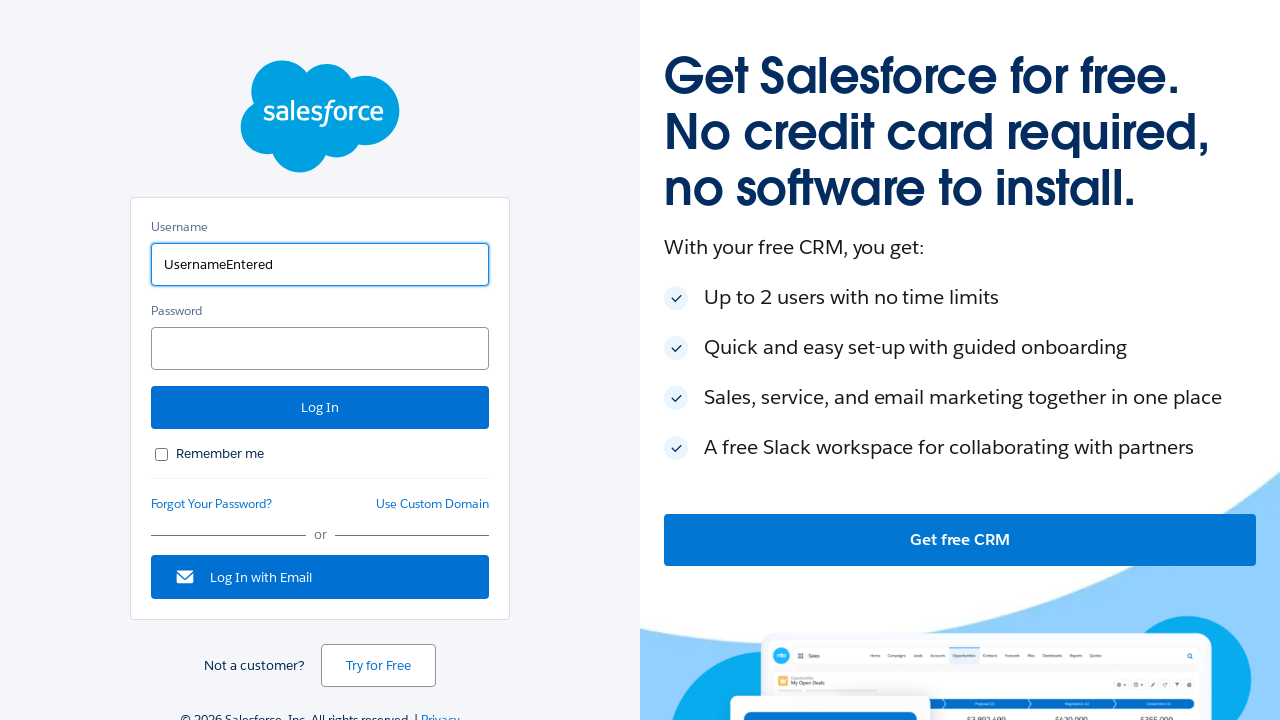

Filled password field with 'vikash' using css selector on input[type='password']
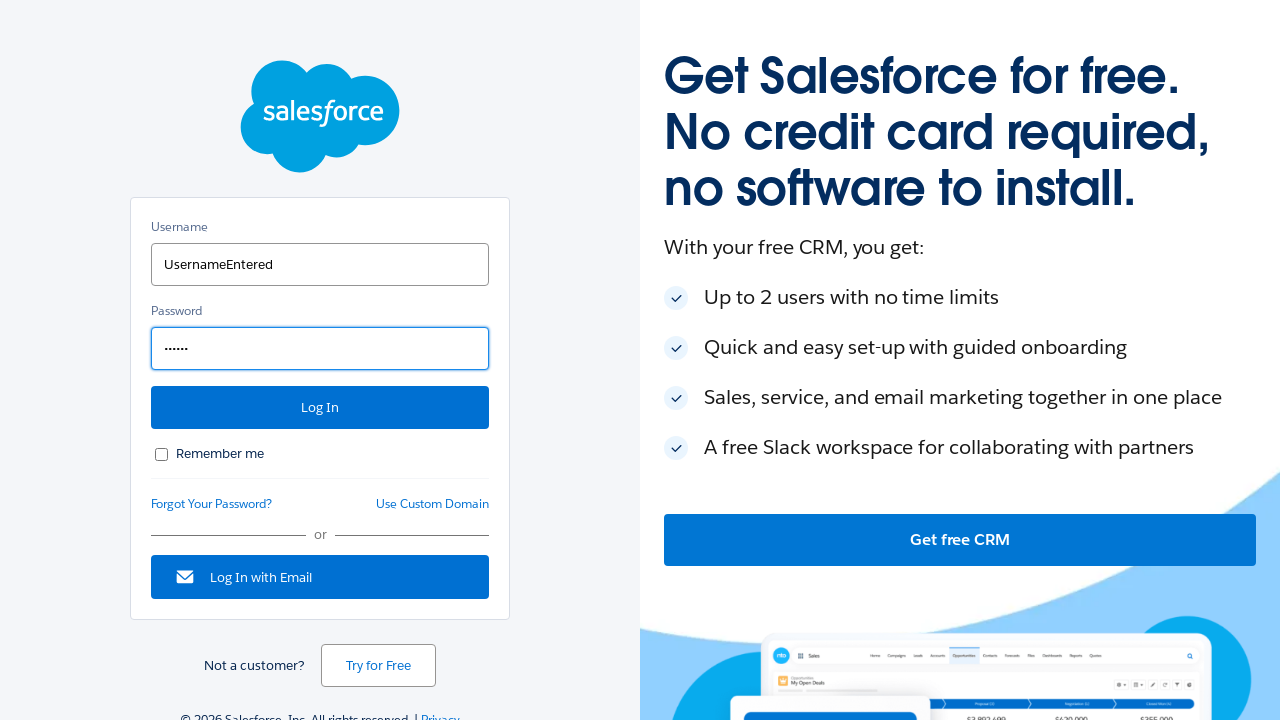

Clicked login button to submit invalid credentials at (320, 408) on #Login
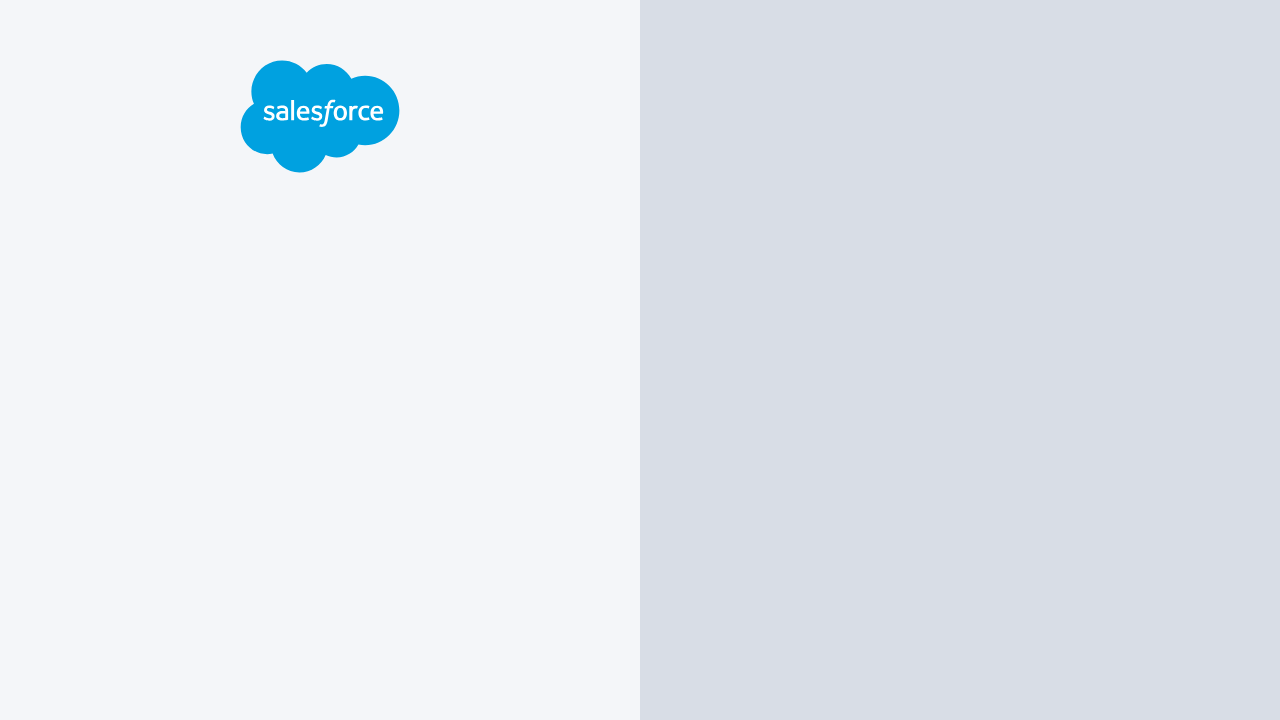

Error message element appeared after login attempt
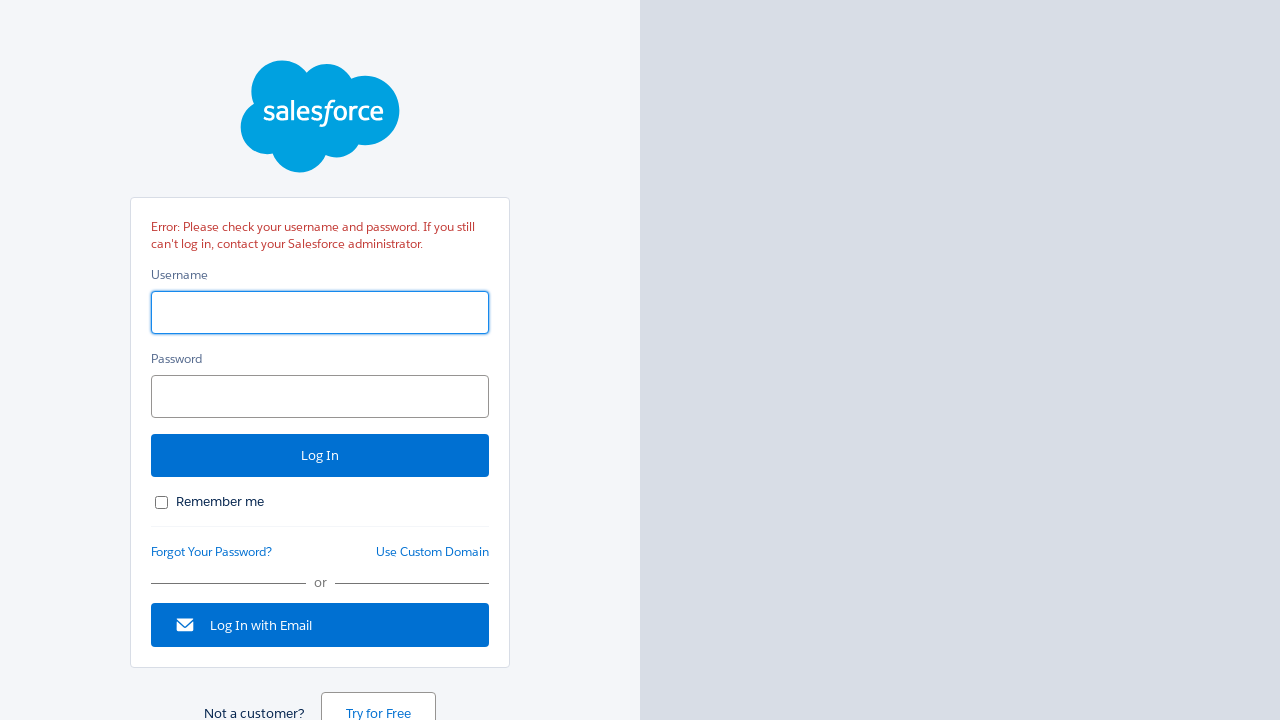

Retrieved error message text: Error: Please check your username and password. If you still can't log in, contact your Salesforce administrator.
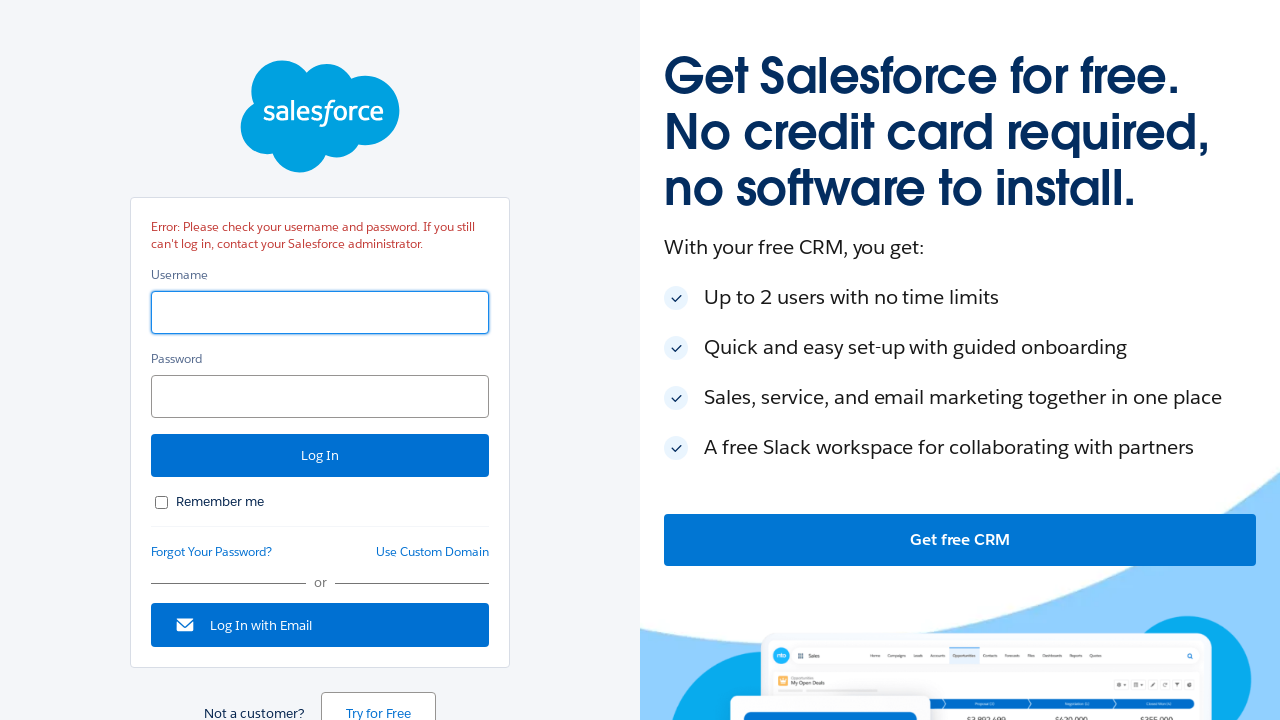

Printed error message to console
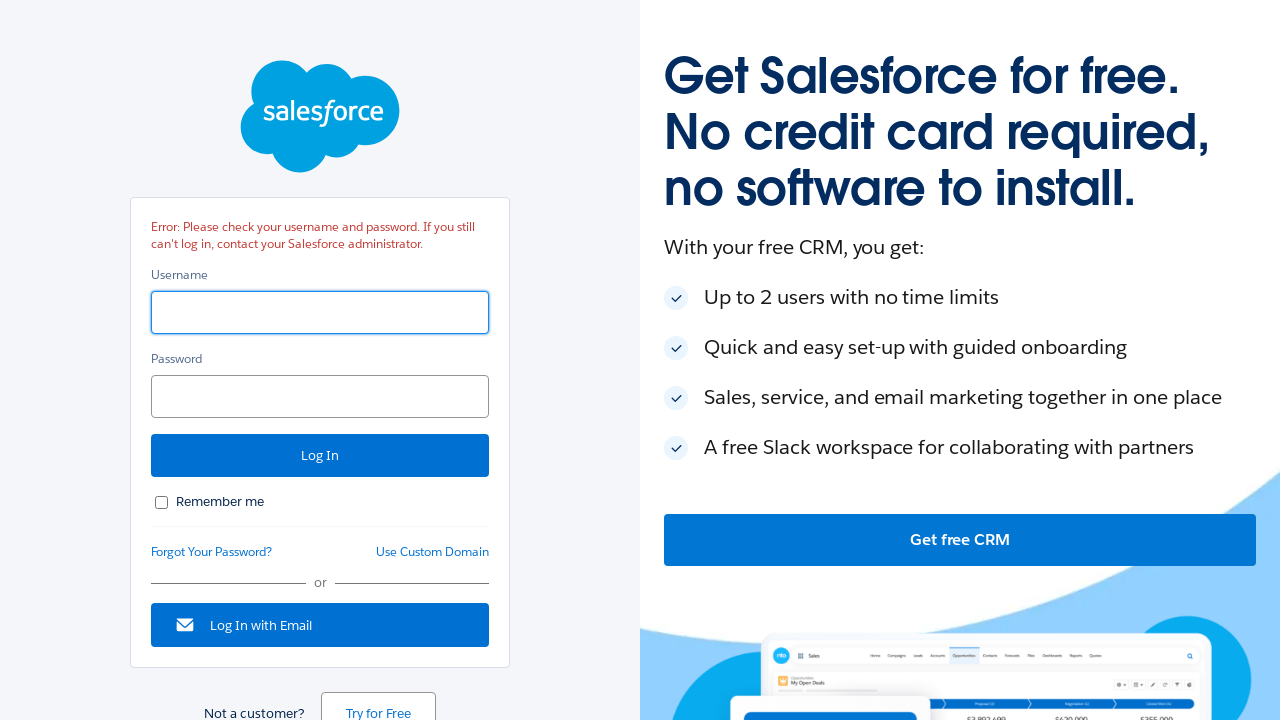

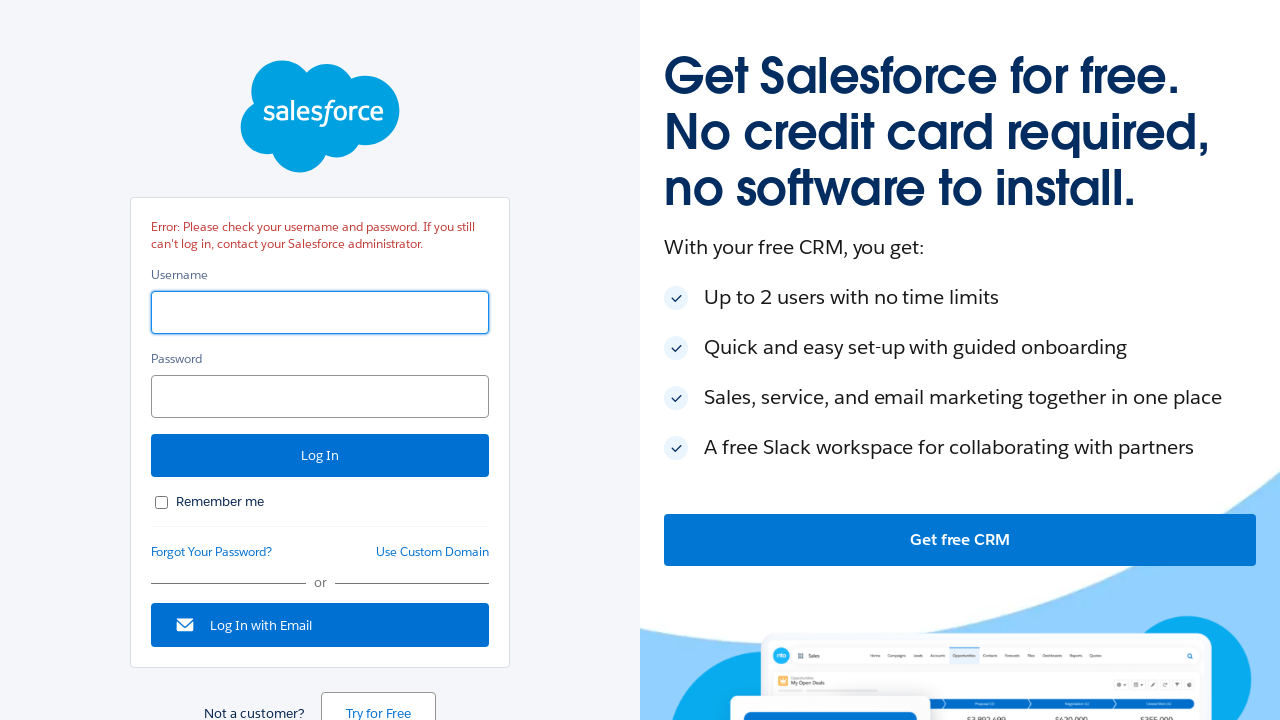